Tests JavaScript alert handling by clicking a button to trigger an alert, accepting it, and verifying the result message is displayed correctly on the page.

Starting URL: http://the-internet.herokuapp.com/javascript_alerts

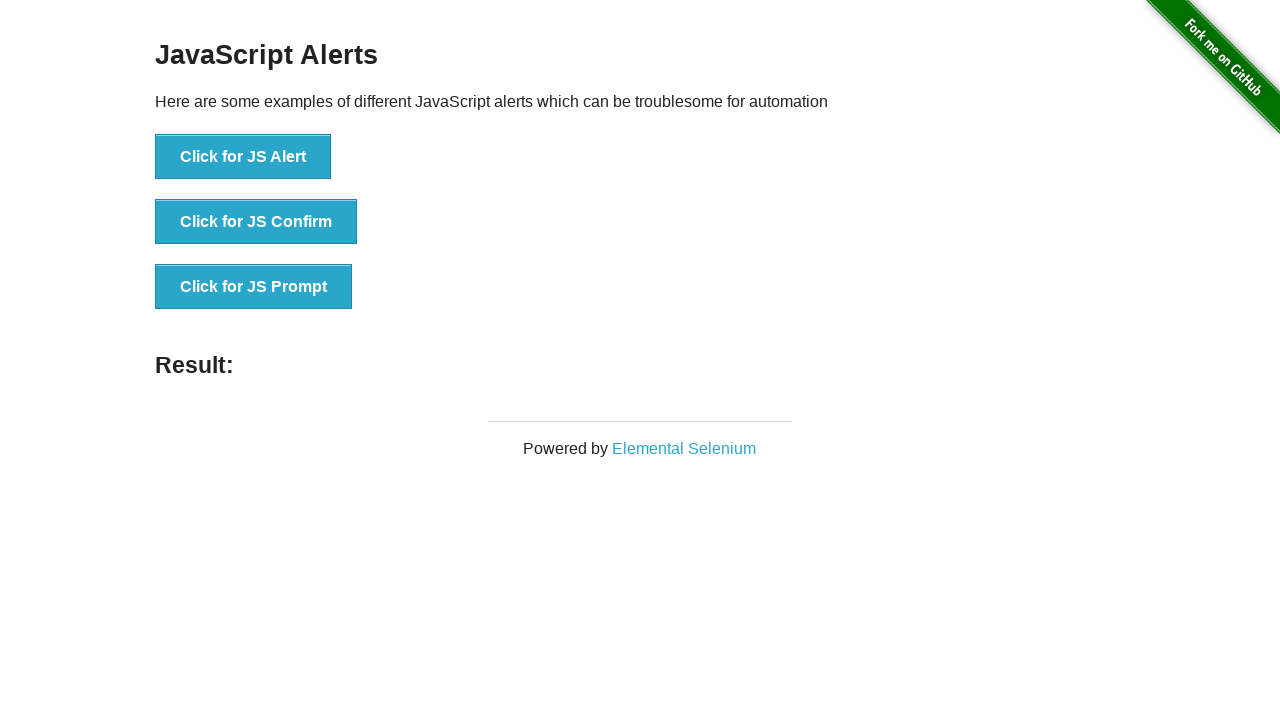

Clicked the first button to trigger JavaScript alert at (243, 157) on ul > li:nth-child(1) > button
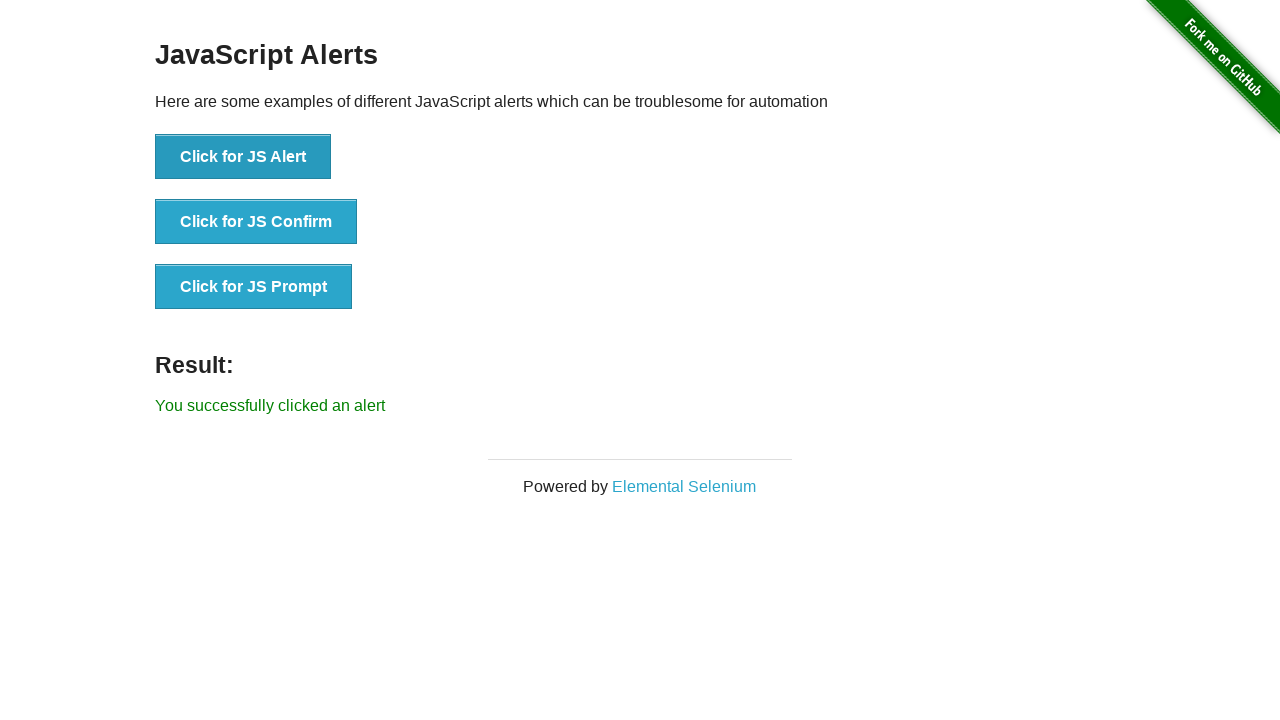

Set up dialog handler to accept alerts
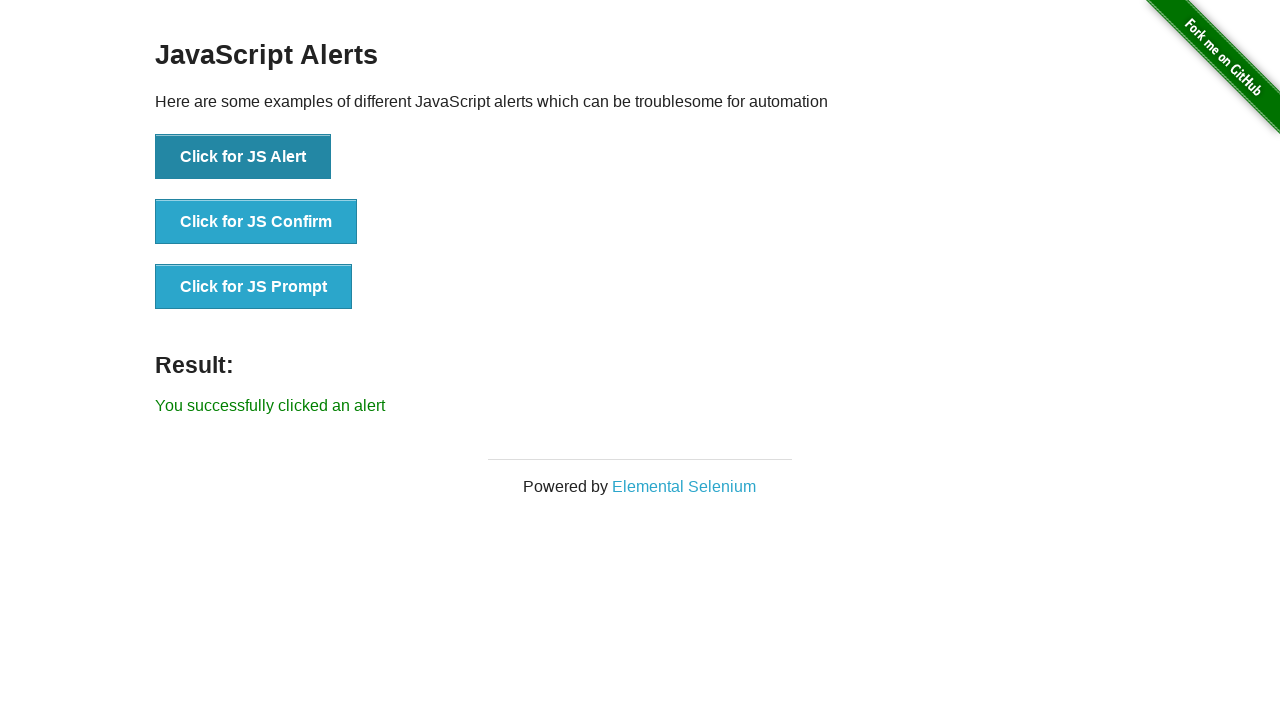

Clicked the first button again to trigger alert with handler ready at (243, 157) on ul > li:nth-child(1) > button
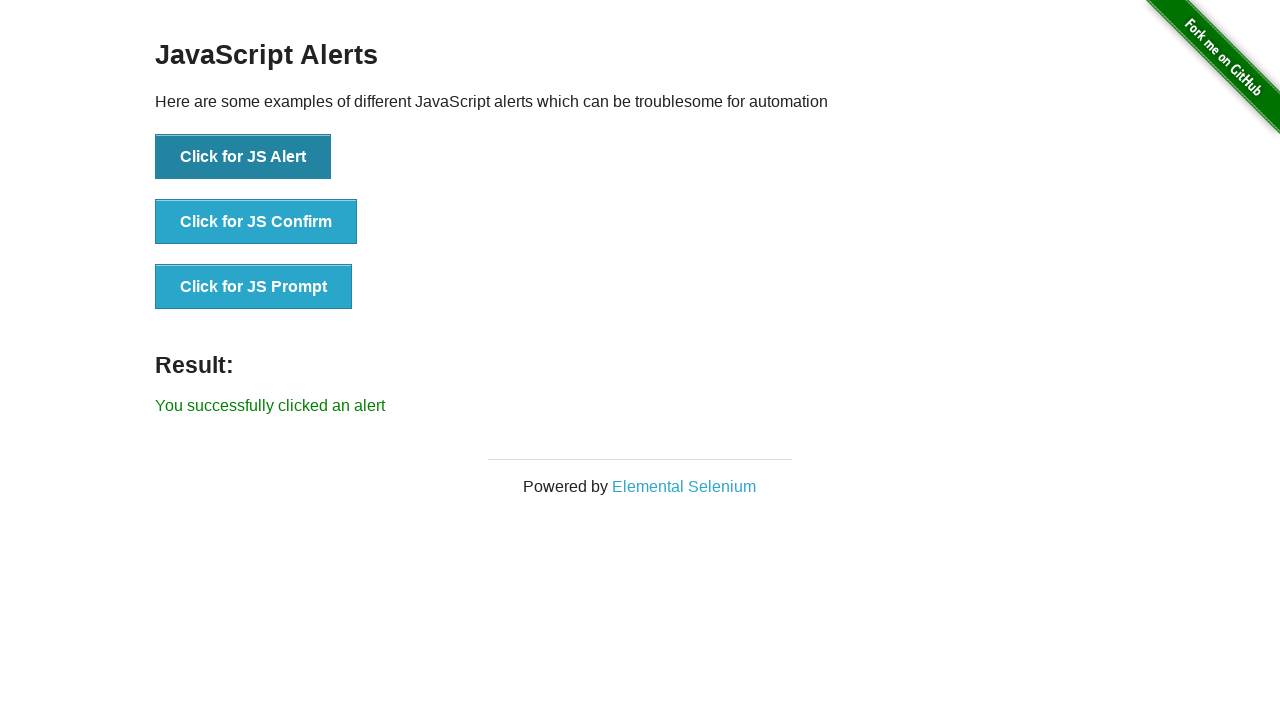

Result message element loaded
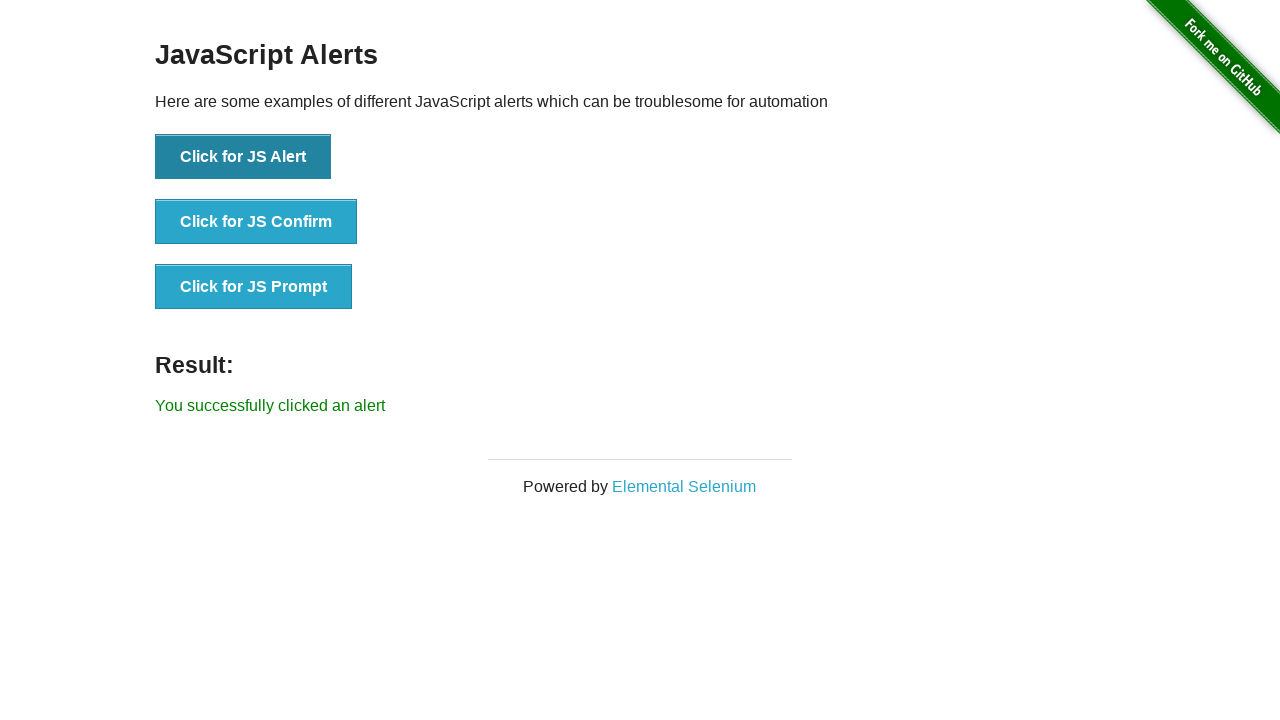

Retrieved result message text content
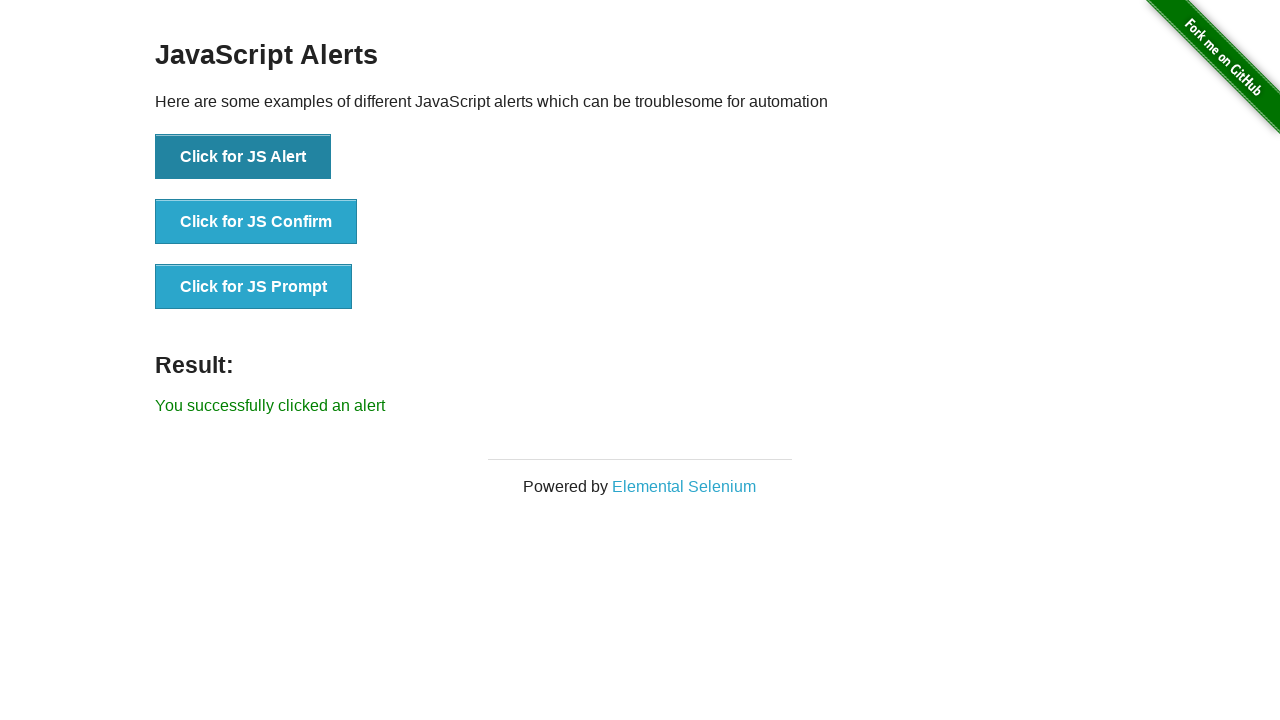

Verified result message equals 'You successfully clicked an alert'
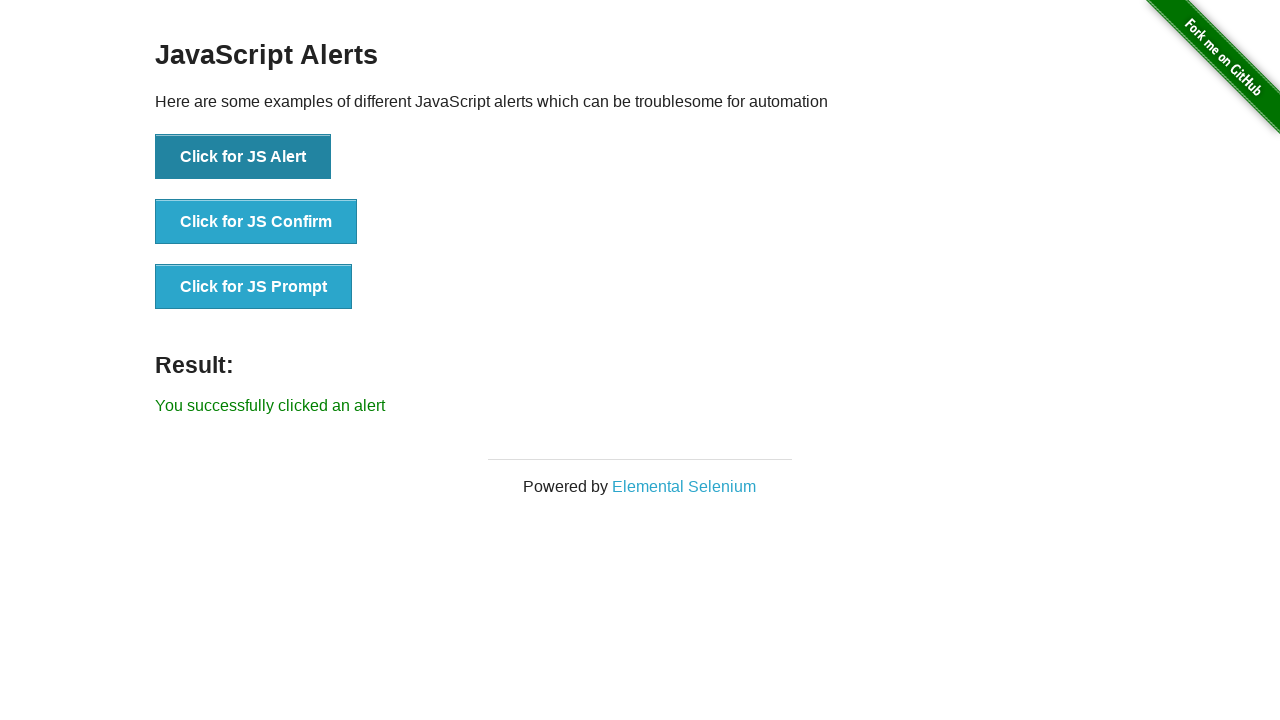

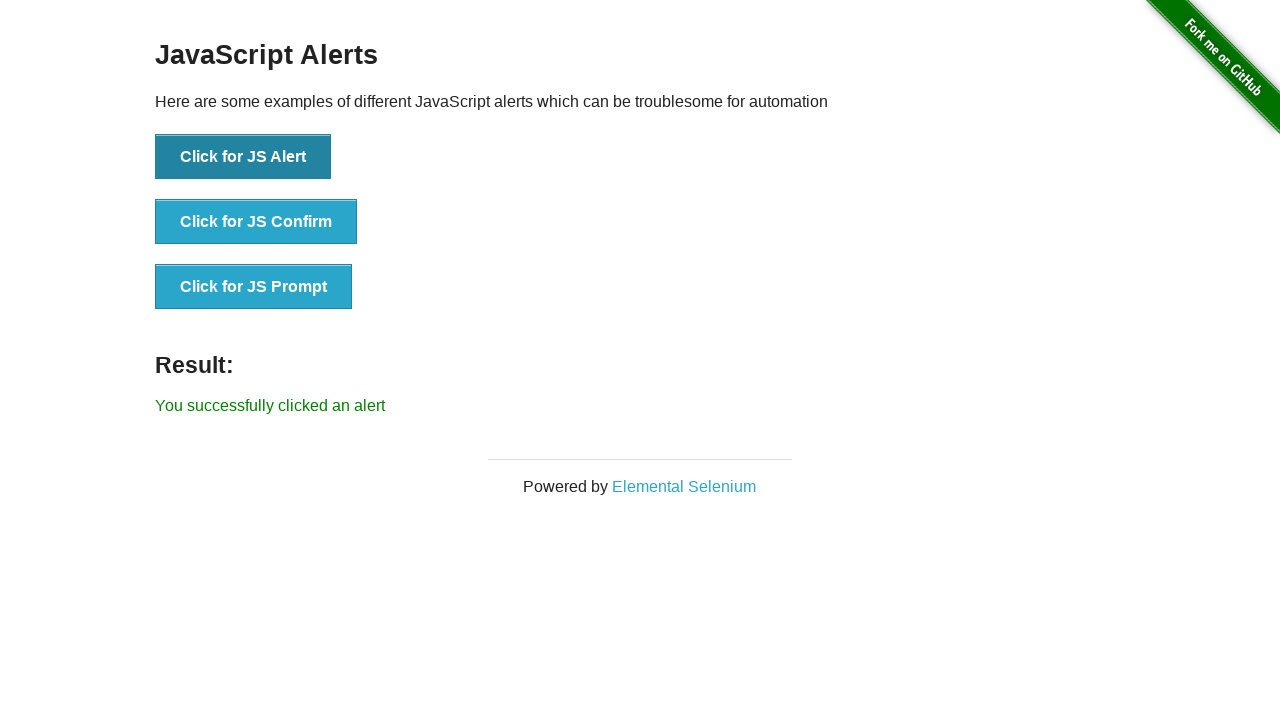